Tests form validation by submitting empty form and verifying error message appears

Starting URL: https://demo.applitools.com/hackathon.html

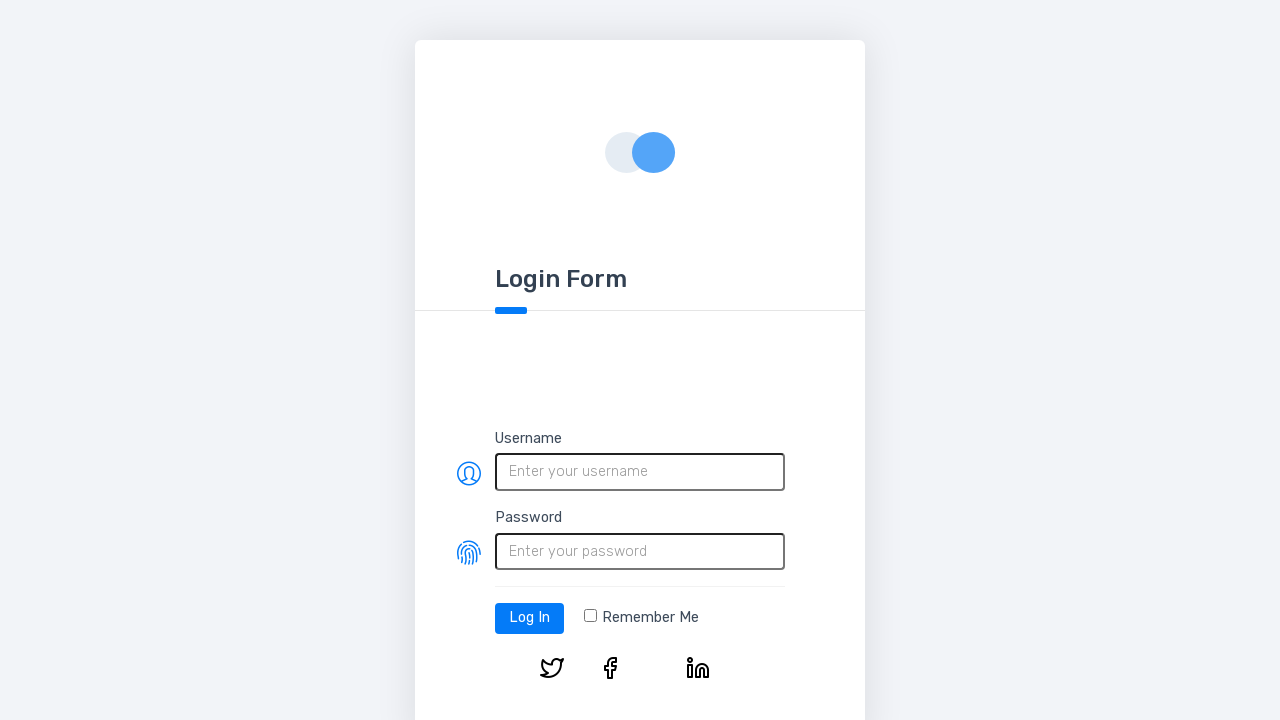

Navigated to hackathon test page
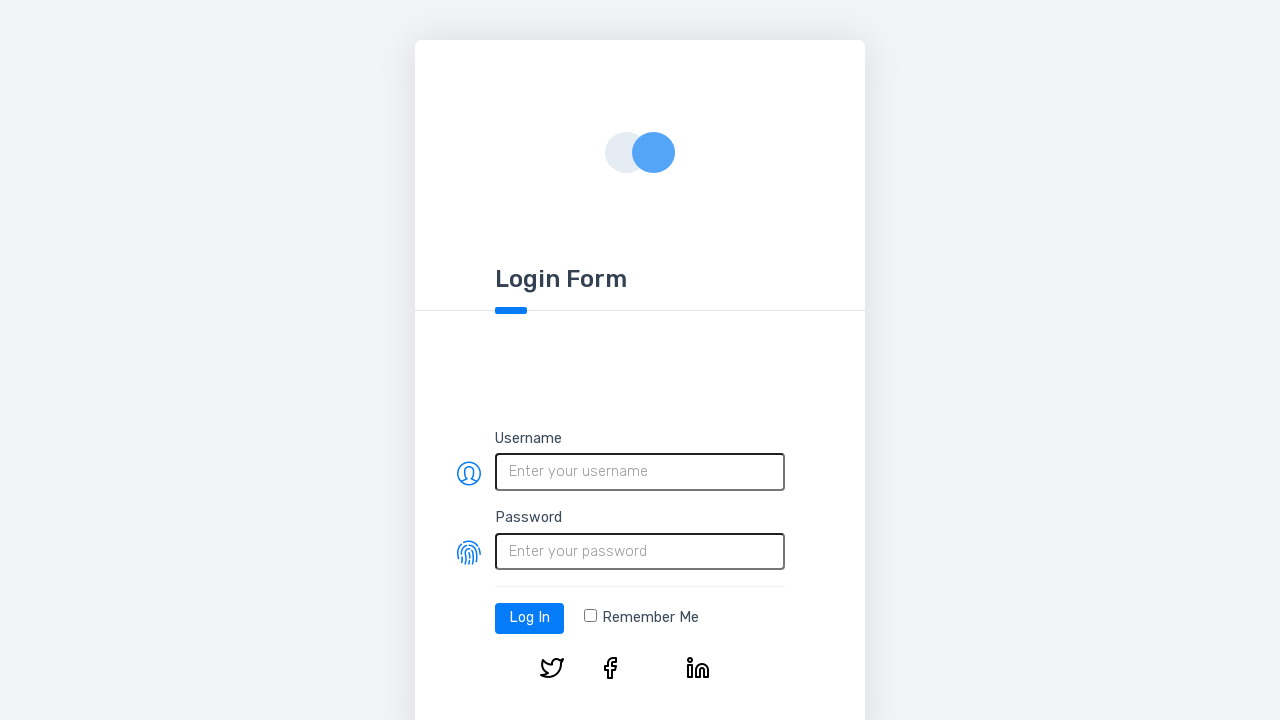

Clicked login button without entering credentials at (530, 618) on #log-in
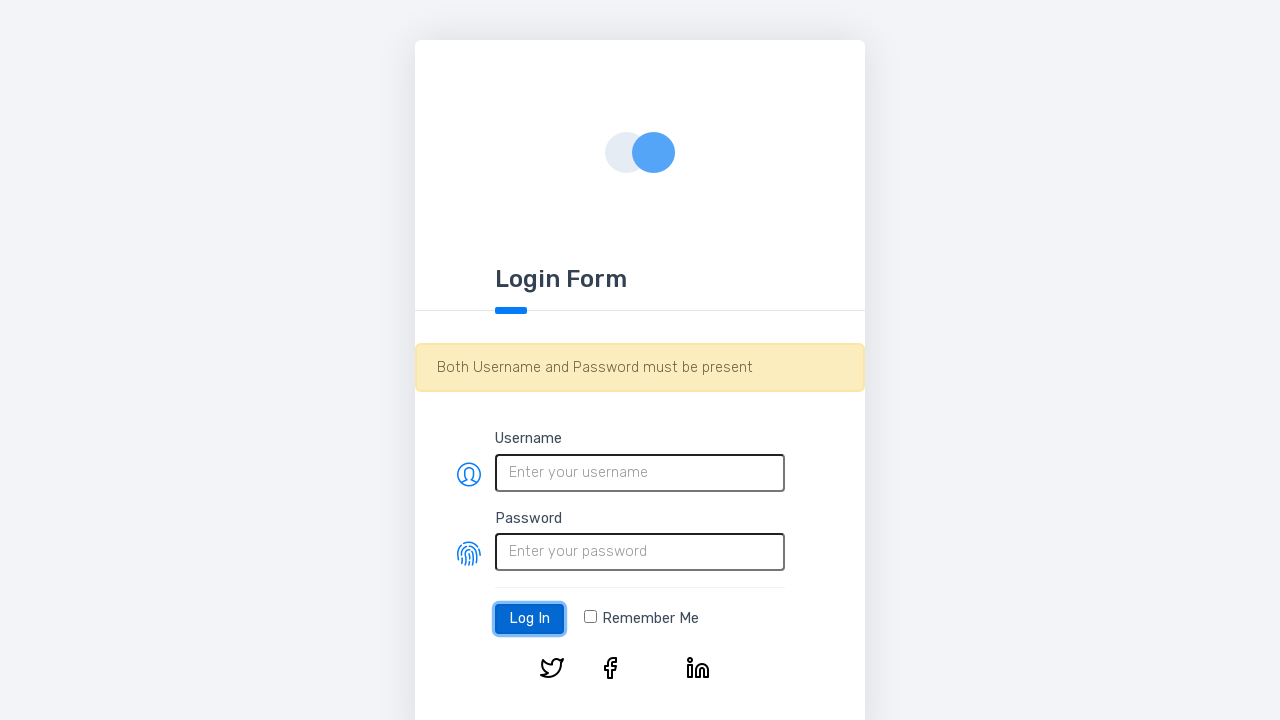

Verified error alert is visible
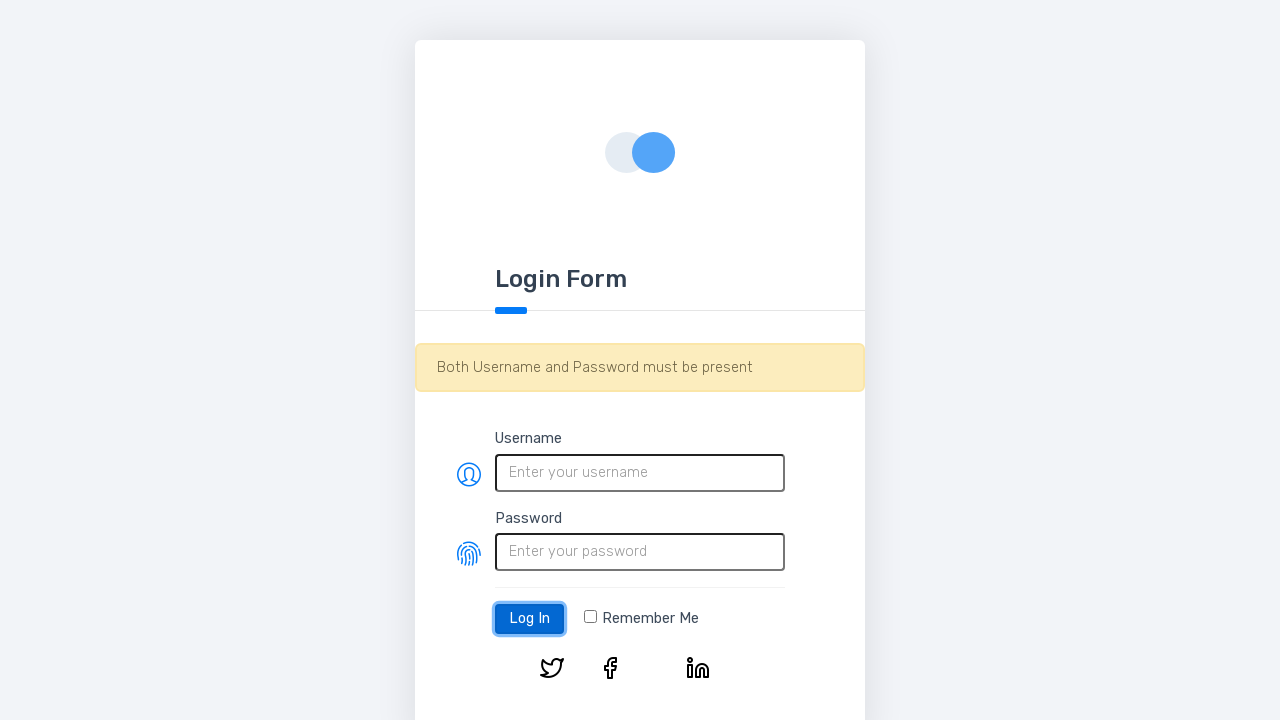

Confirmed error message contains 'Both Username and Password must be present'
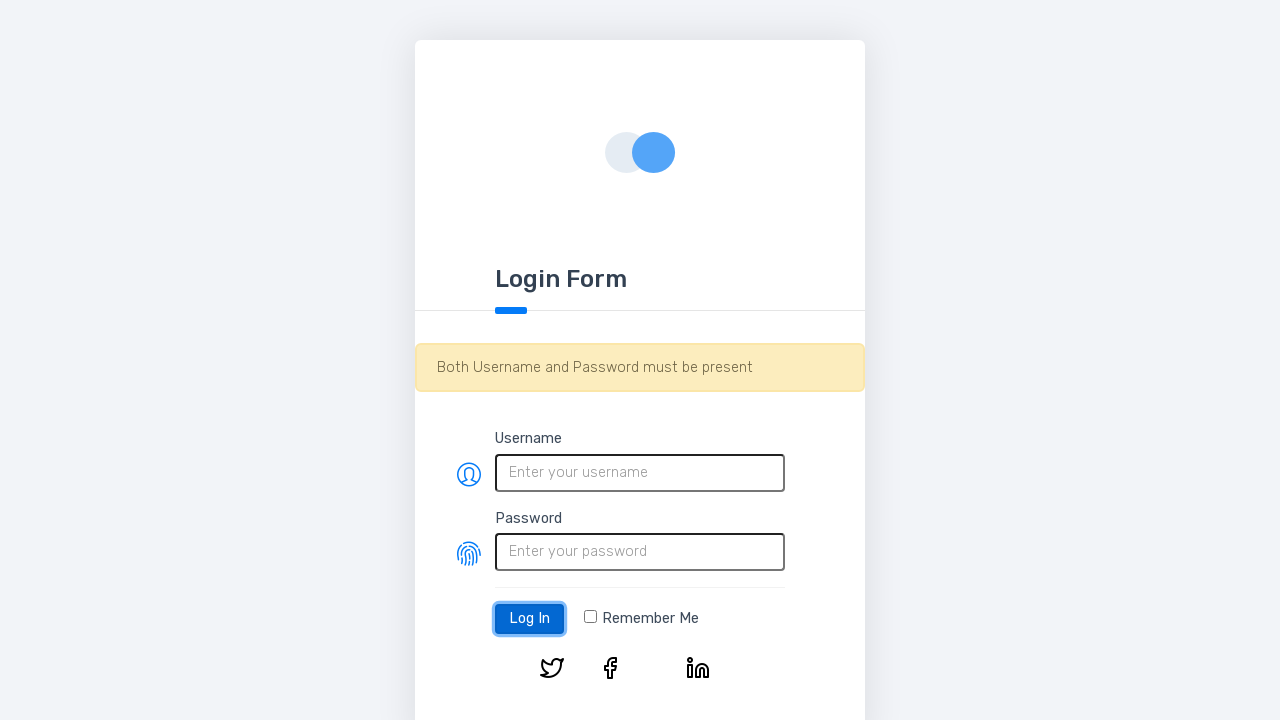

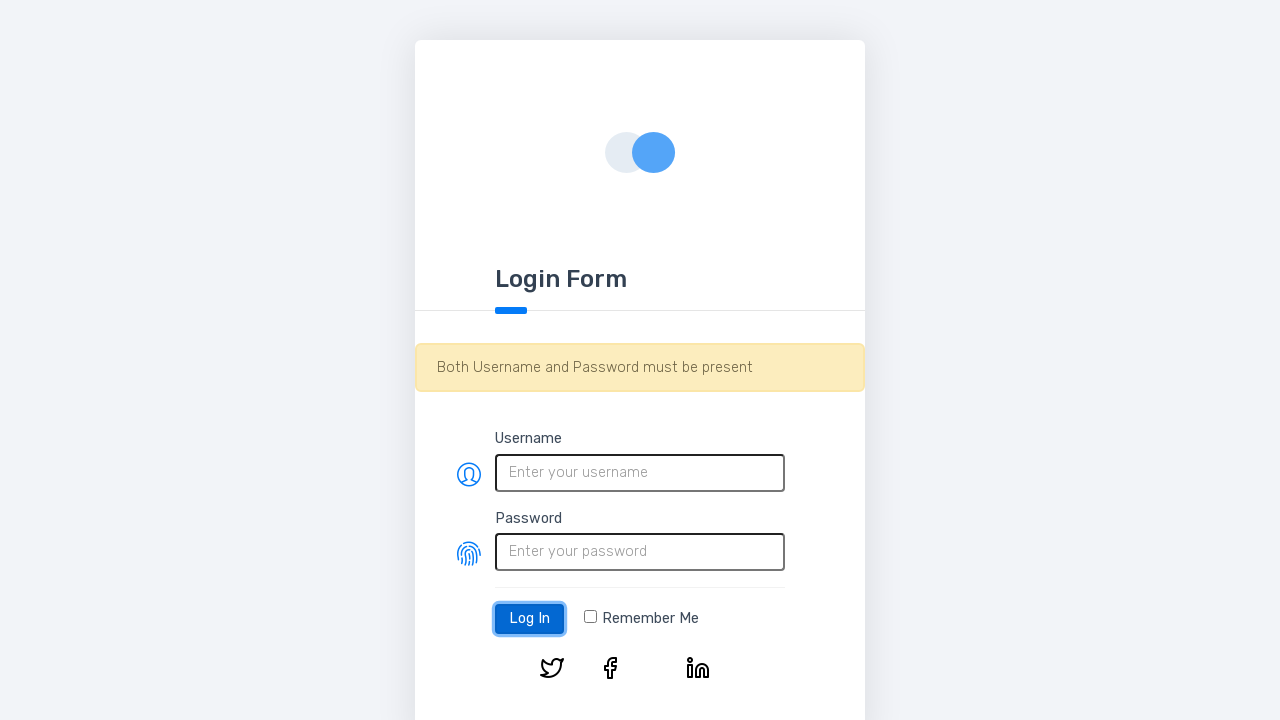